Tests browser window manipulation by adjusting position, size, and entering fullscreen mode on Udemy website

Starting URL: https://www.udemy.com/

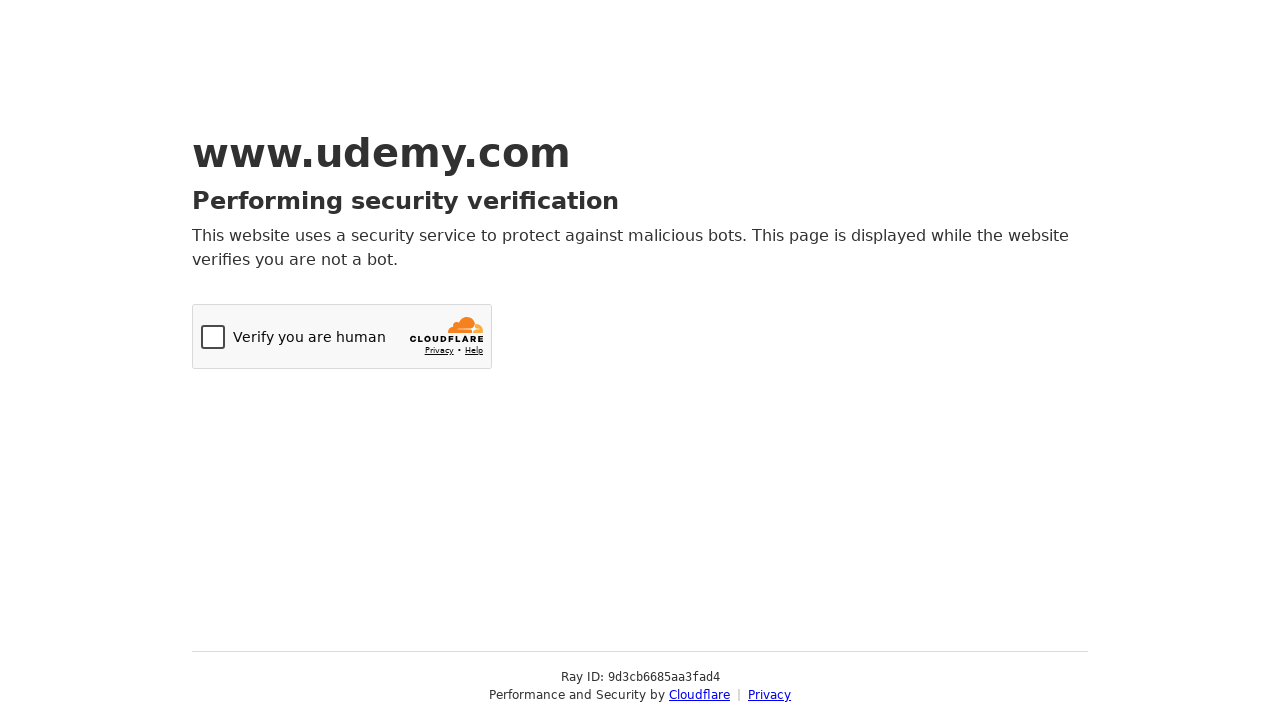

Navigated to Udemy website
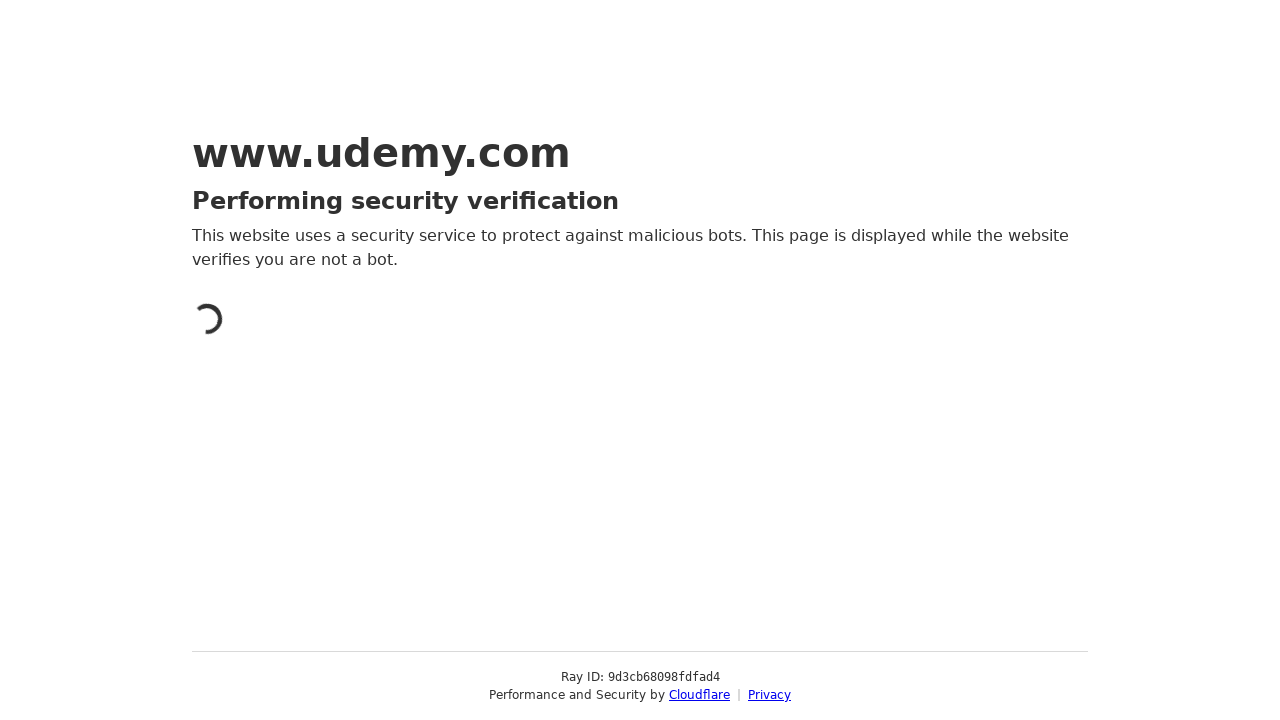

Entered fullscreen mode
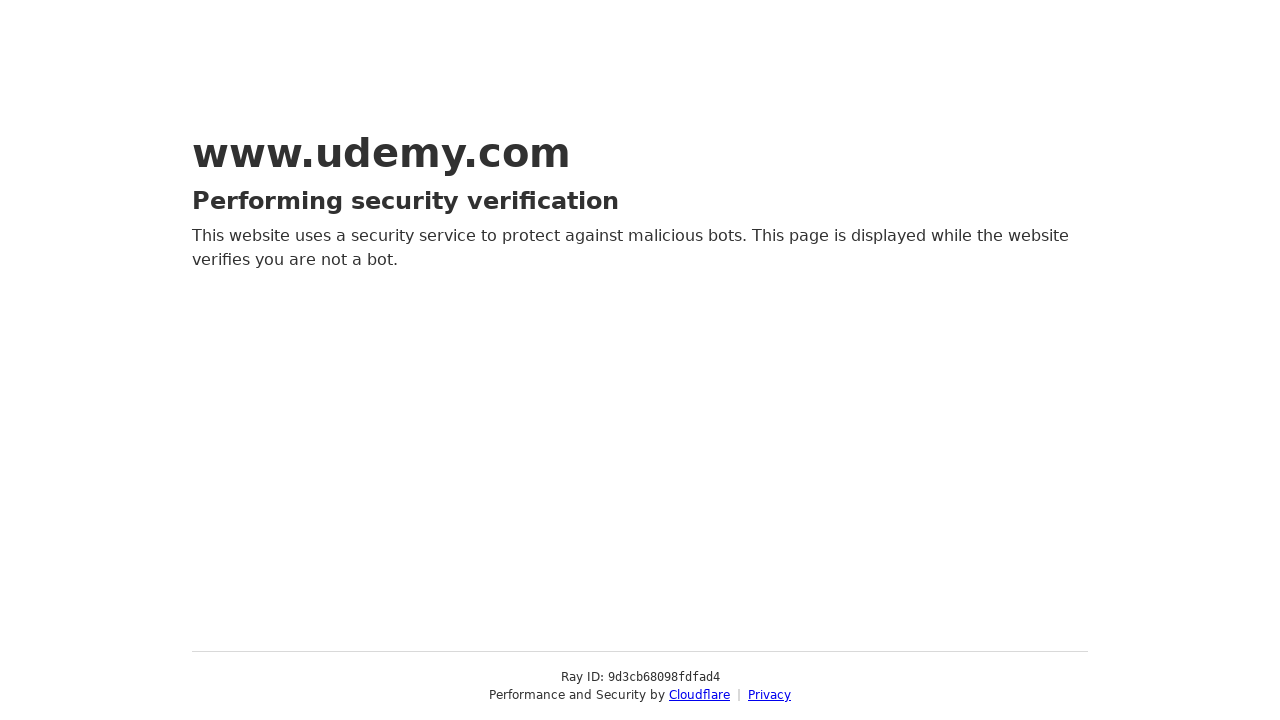

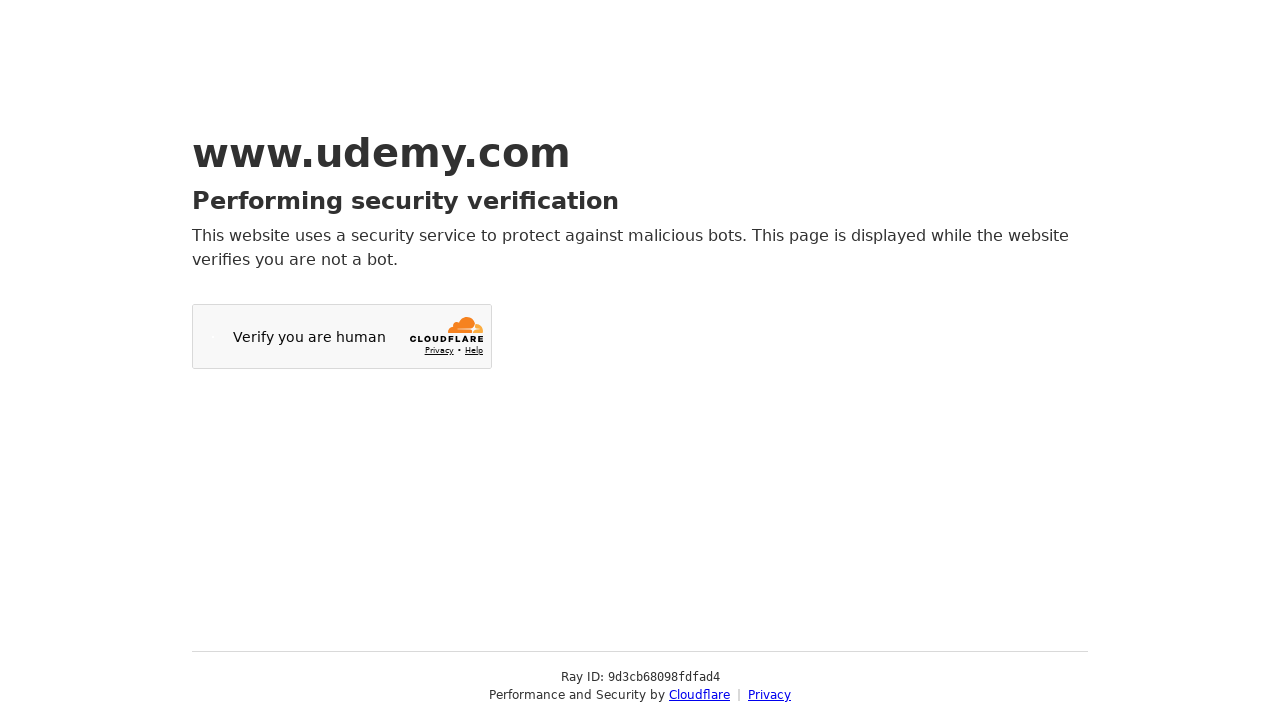